Tests editing a todo item by double-clicking, filling new text, and pressing Enter

Starting URL: https://demo.playwright.dev/todomvc

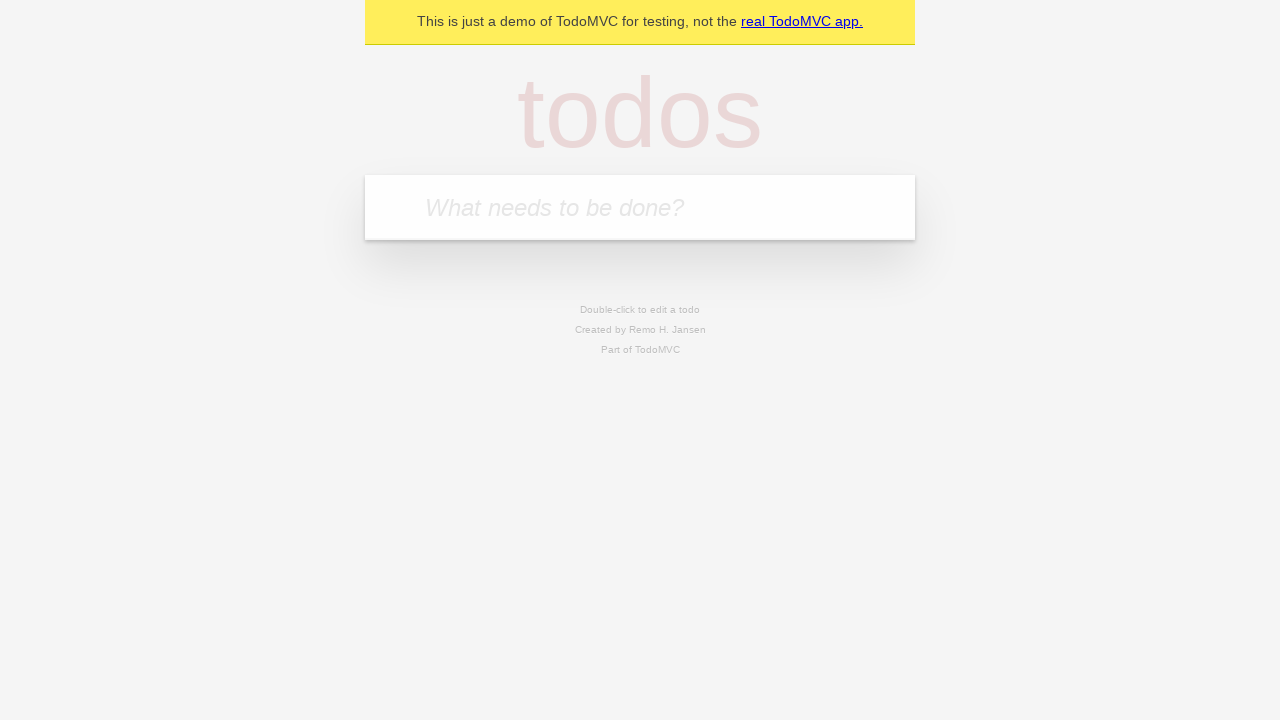

Filled todo input with 'buy some cheese' on internal:attr=[placeholder="What needs to be done?"i]
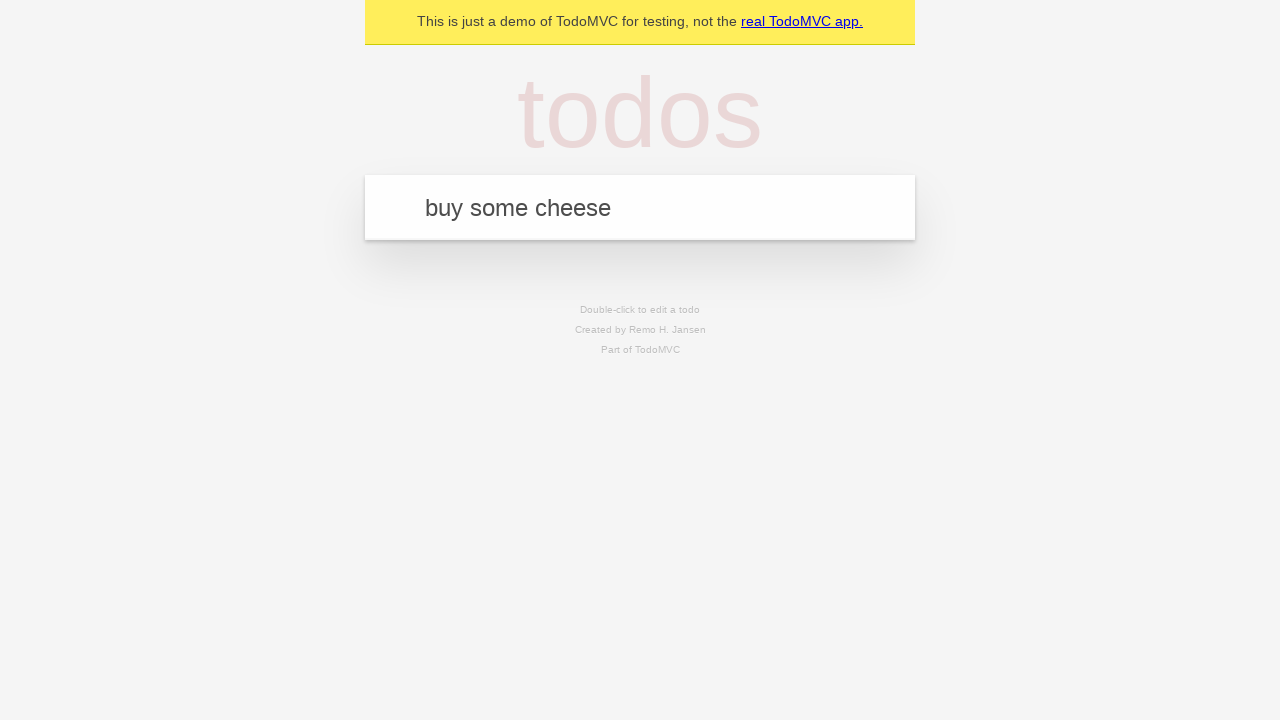

Pressed Enter to add first todo on internal:attr=[placeholder="What needs to be done?"i]
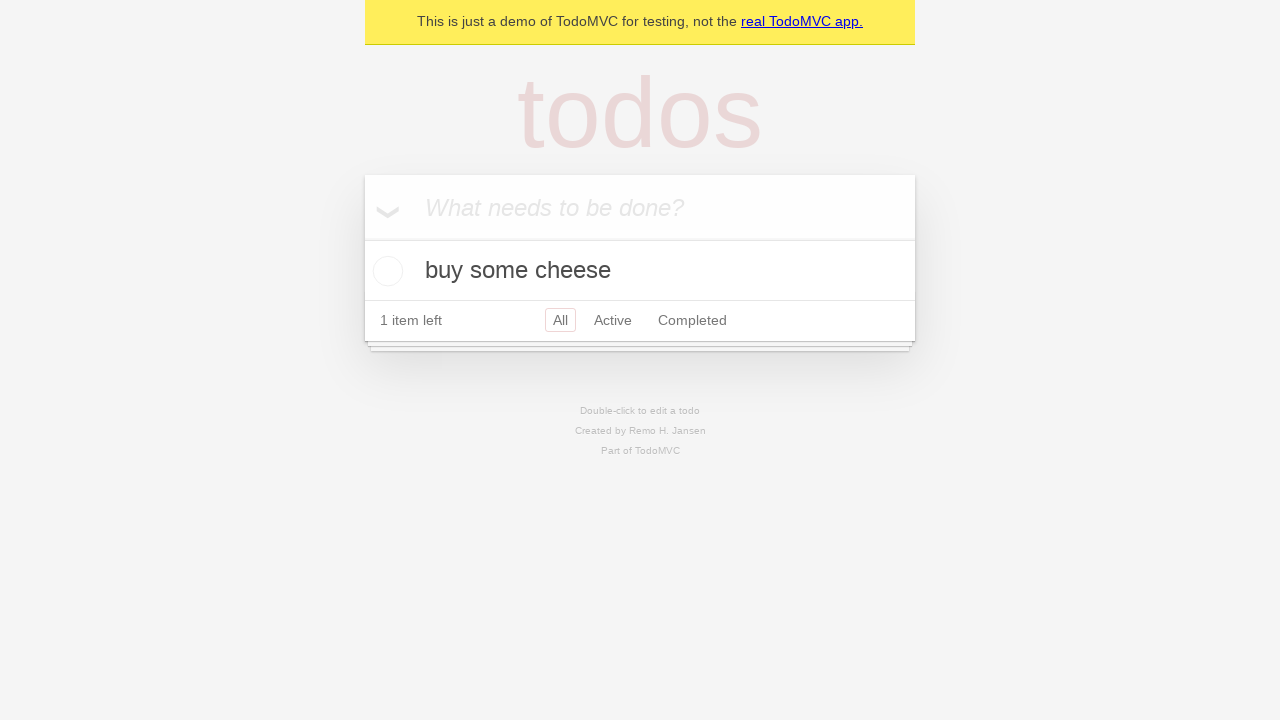

Filled todo input with 'feed the cat' on internal:attr=[placeholder="What needs to be done?"i]
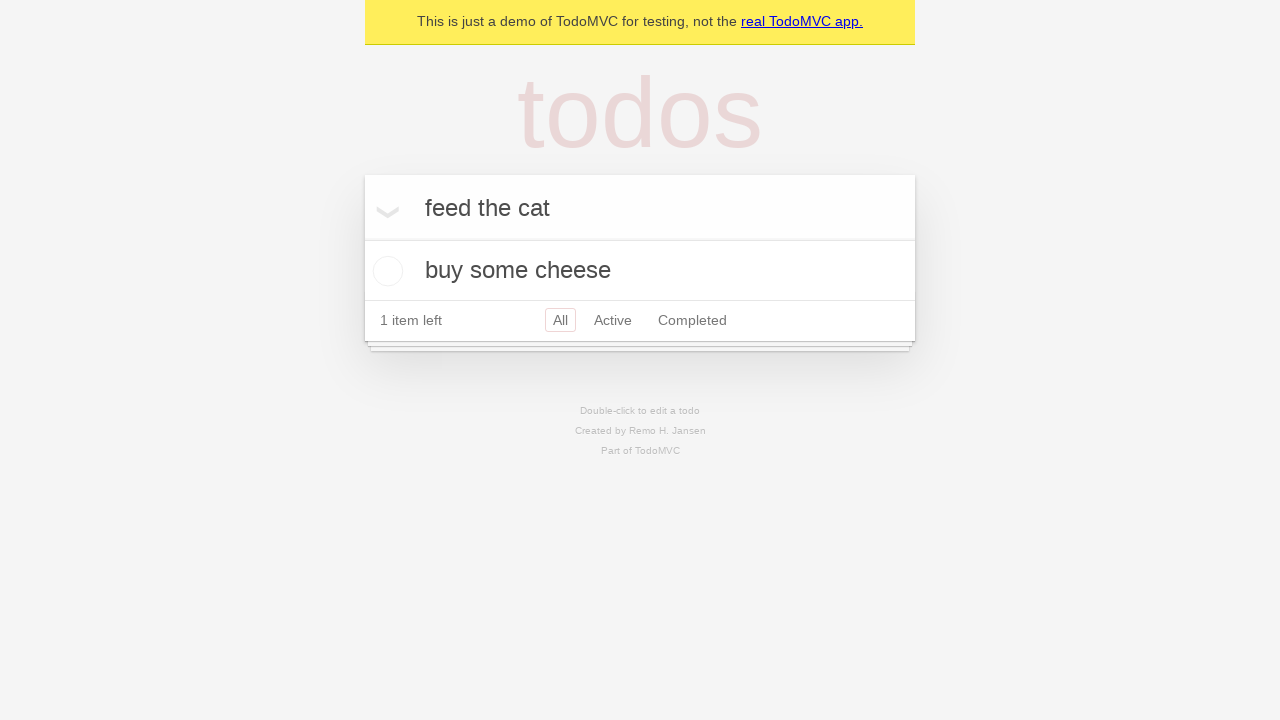

Pressed Enter to add second todo on internal:attr=[placeholder="What needs to be done?"i]
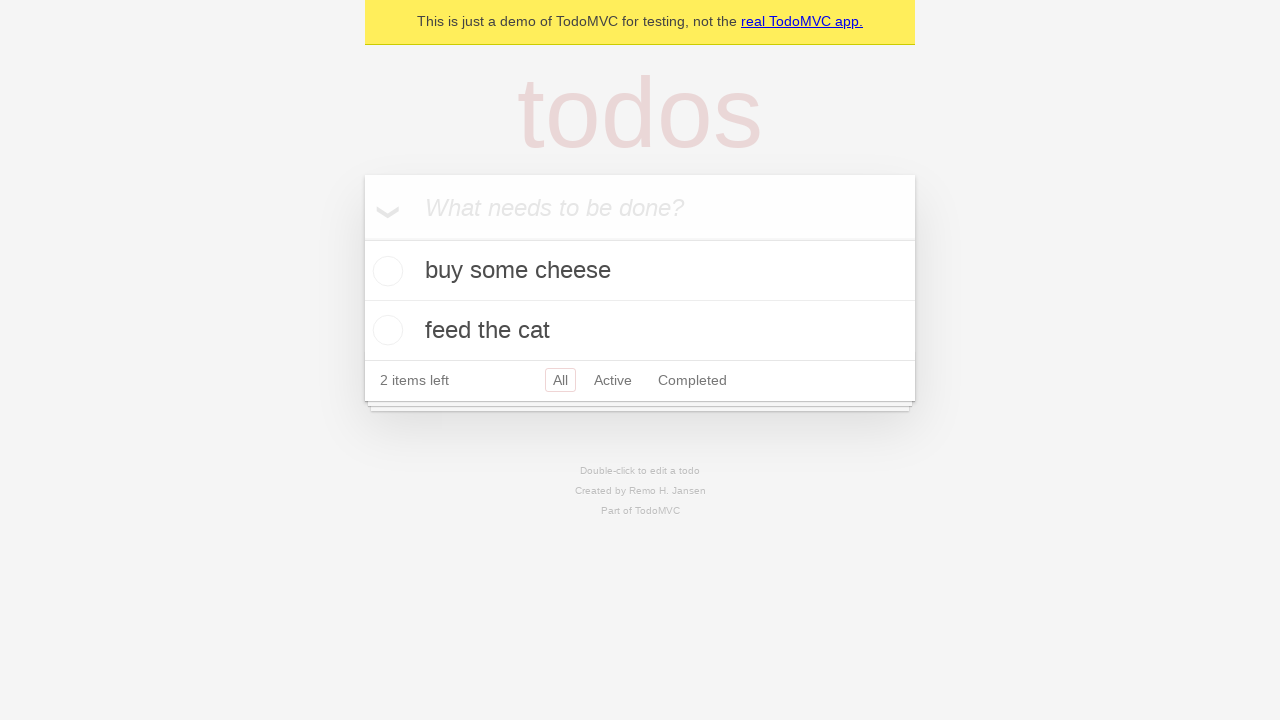

Filled todo input with 'book a doctors appointment' on internal:attr=[placeholder="What needs to be done?"i]
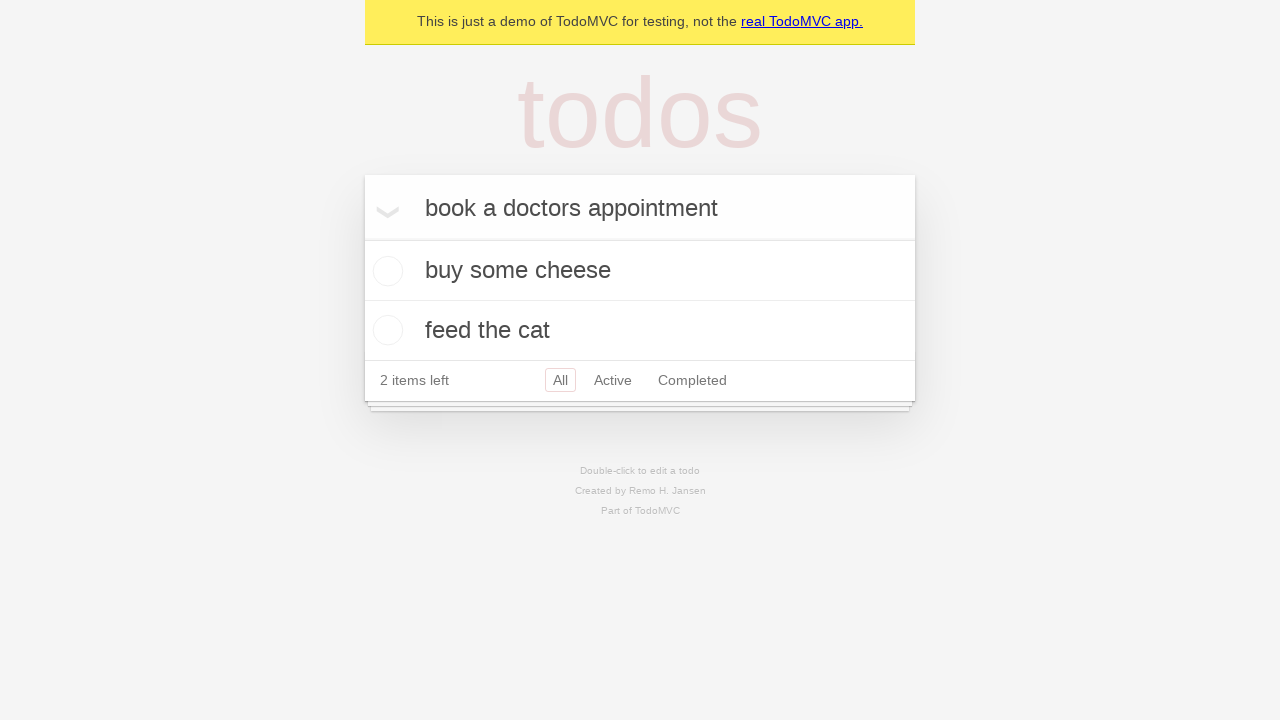

Pressed Enter to add third todo on internal:attr=[placeholder="What needs to be done?"i]
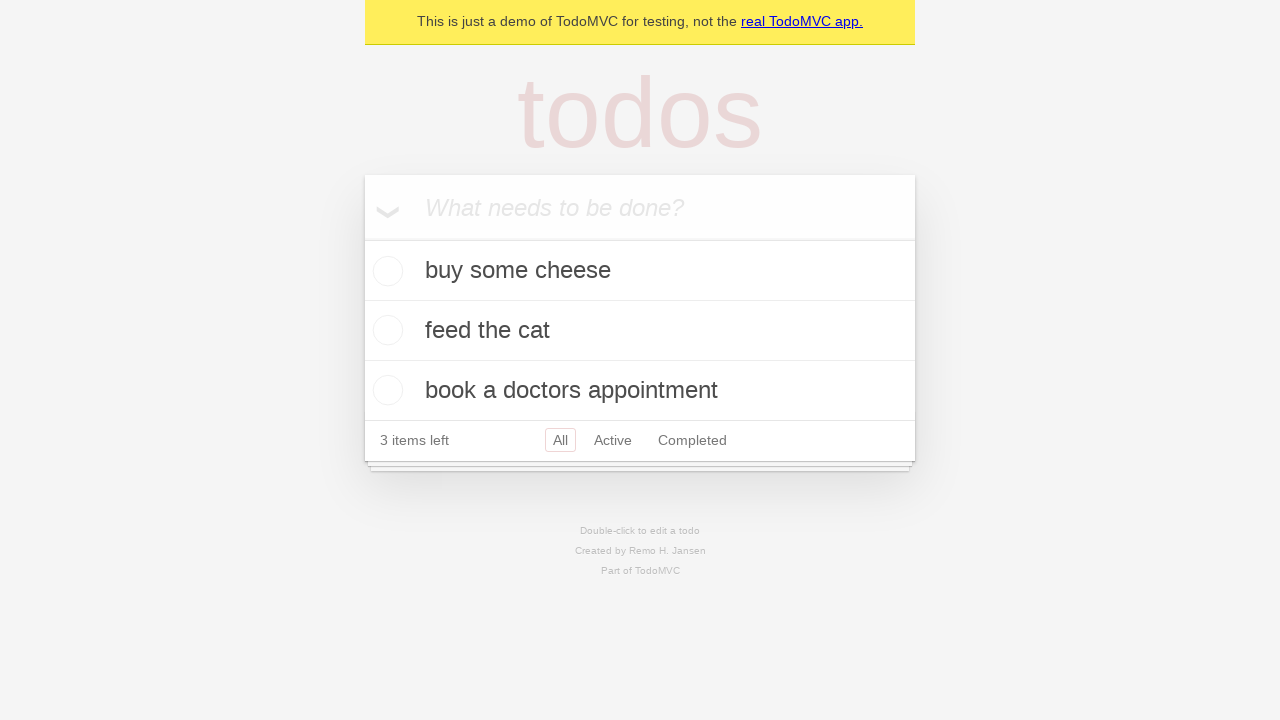

Located all todo items
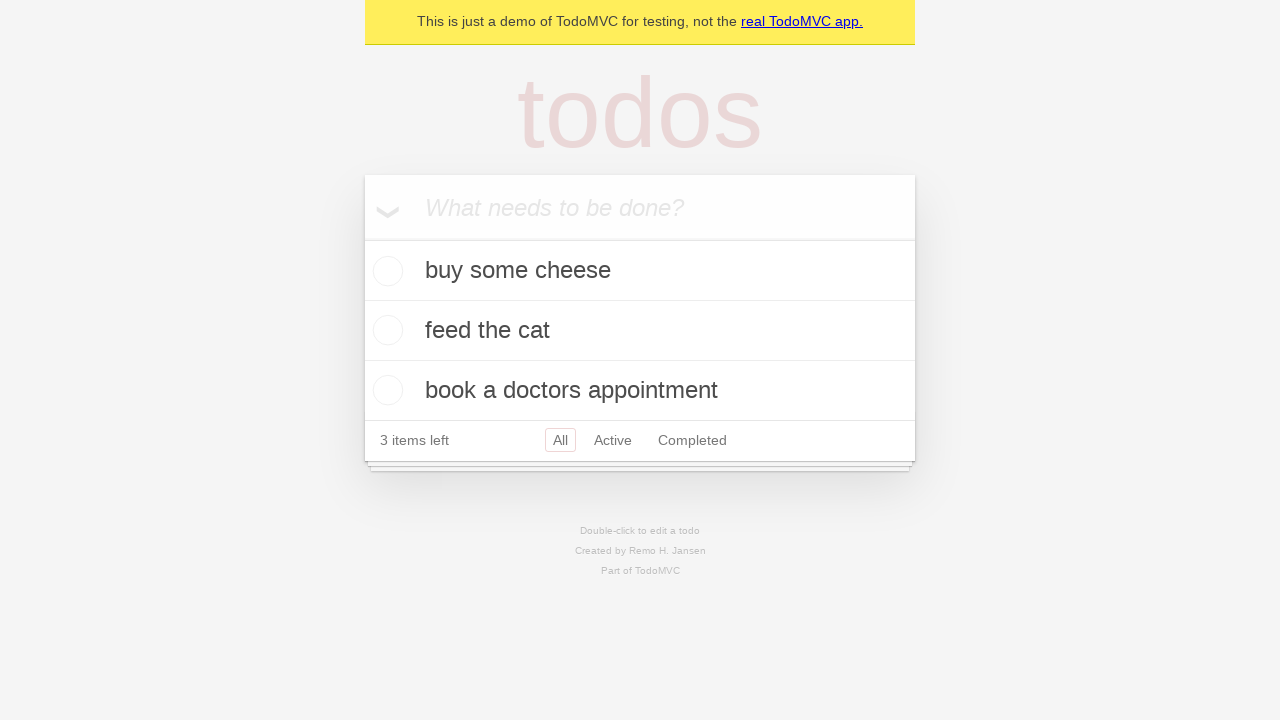

Selected second todo item
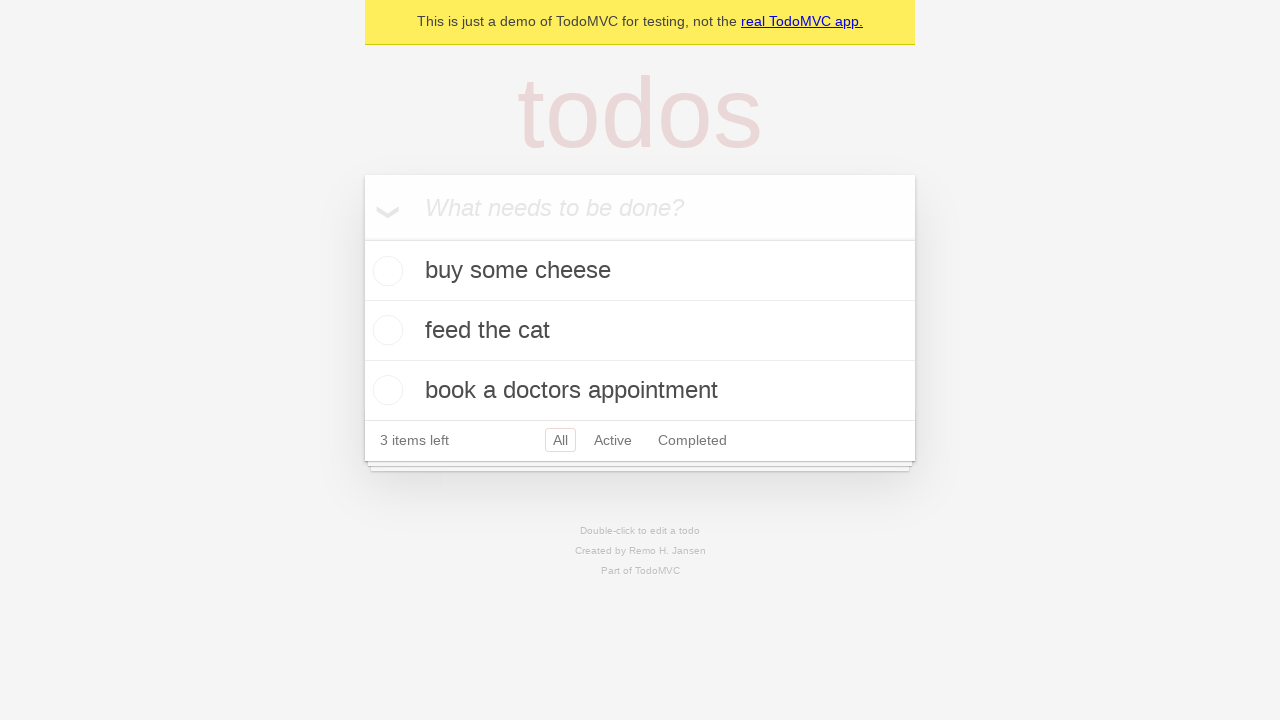

Double-clicked second todo to enter edit mode at (640, 331) on internal:testid=[data-testid="todo-item"s] >> nth=1
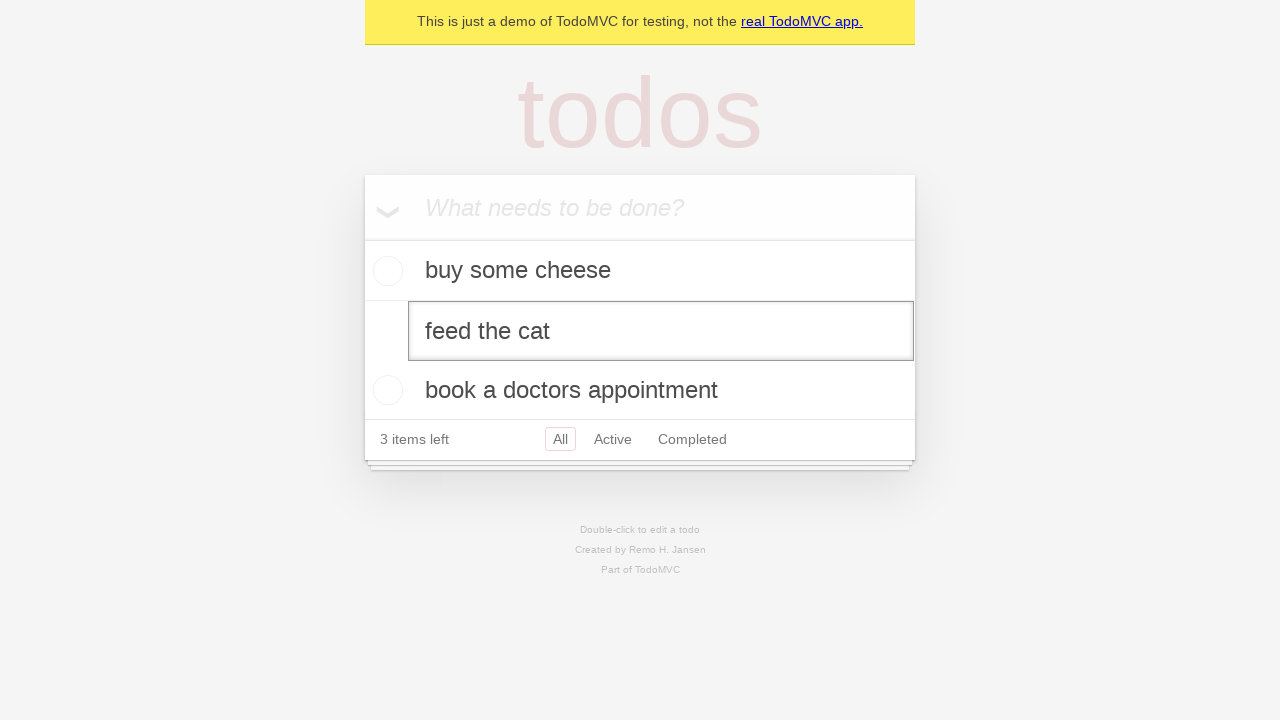

Filled edit textbox with 'buy some sausages' on internal:testid=[data-testid="todo-item"s] >> nth=1 >> internal:role=textbox[nam
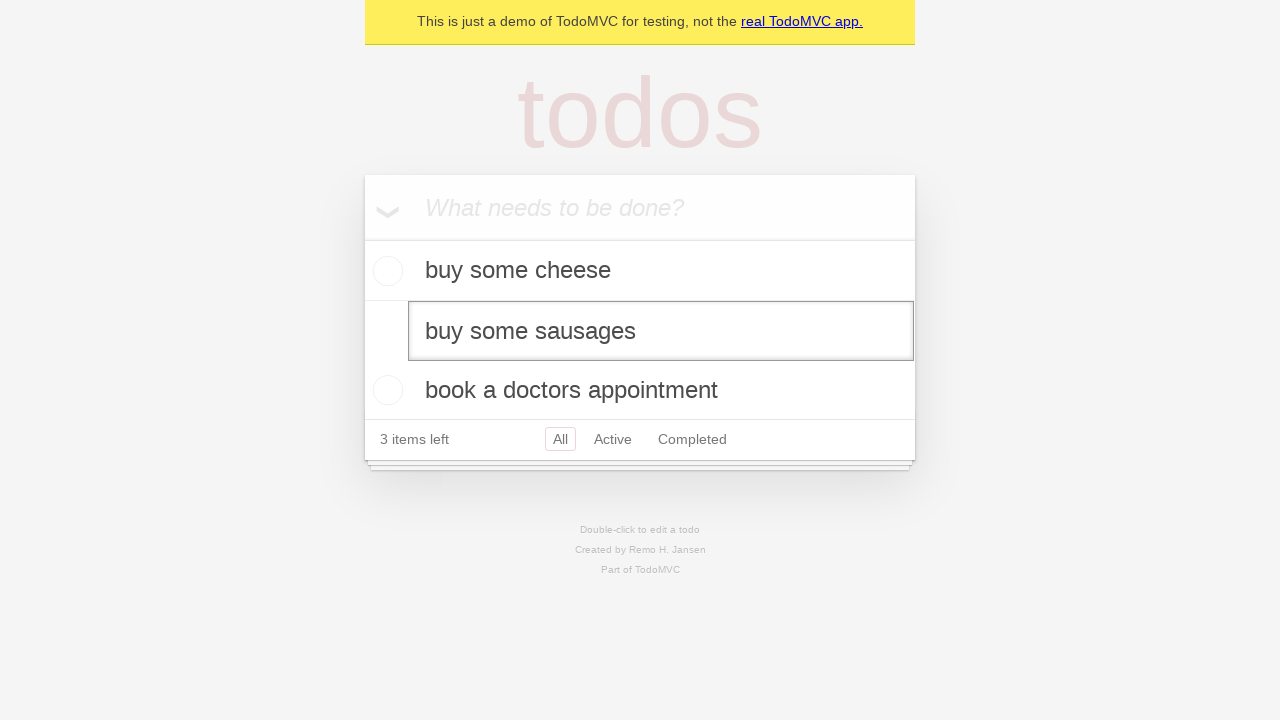

Pressed Enter to confirm todo edit on internal:testid=[data-testid="todo-item"s] >> nth=1 >> internal:role=textbox[nam
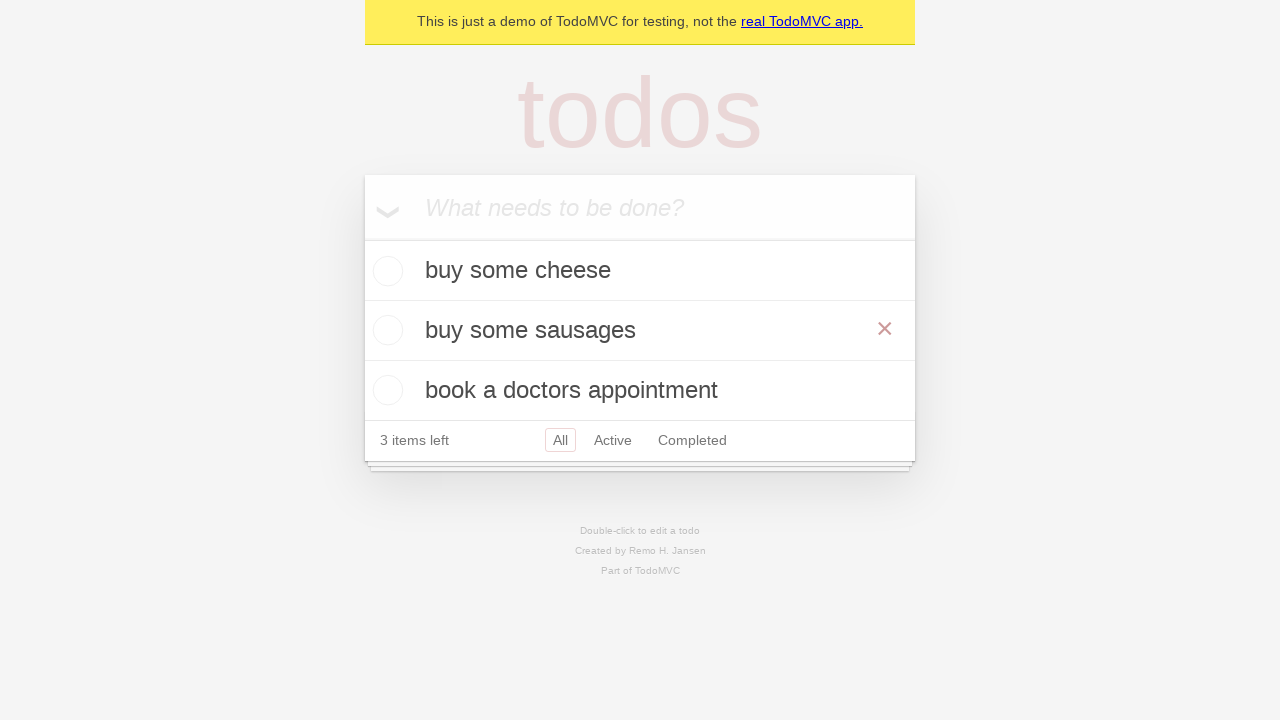

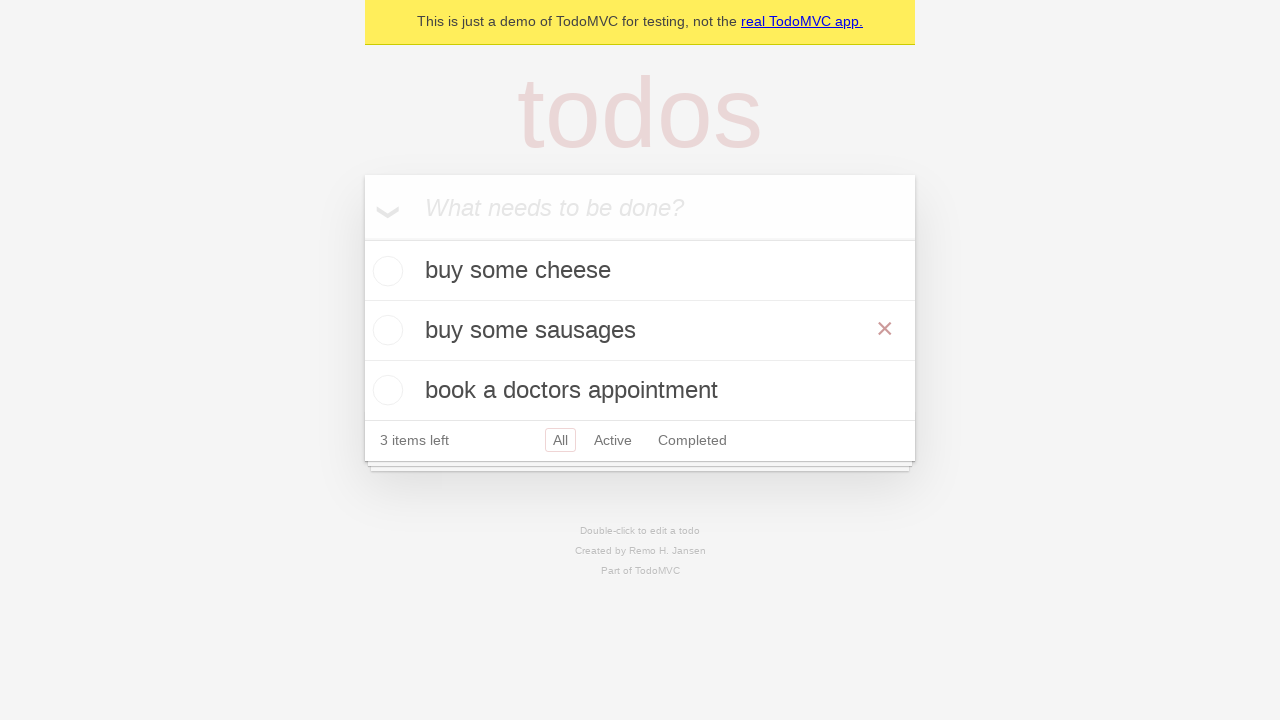